Tests that clicking in the donut chart changes the prompt text displayed

Starting URL: https://idvorkin.github.io/todo_enjoy

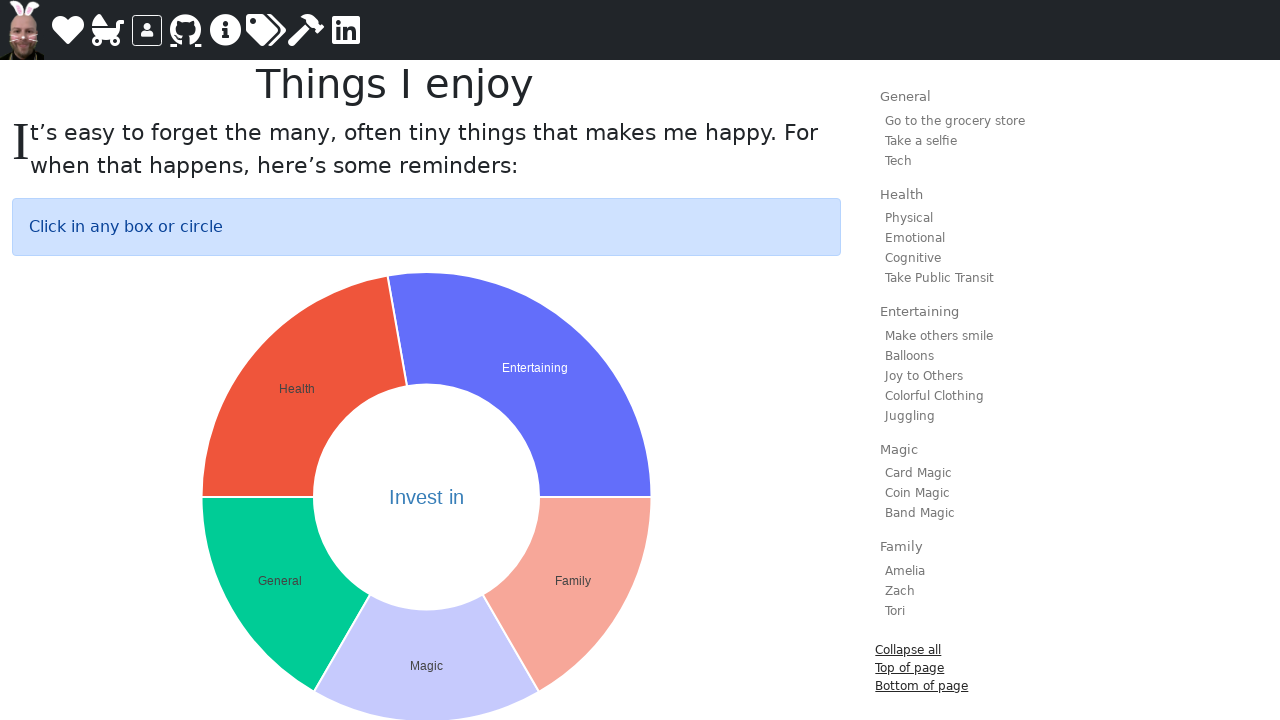

Located prompt text element with id 'sunburst_text'
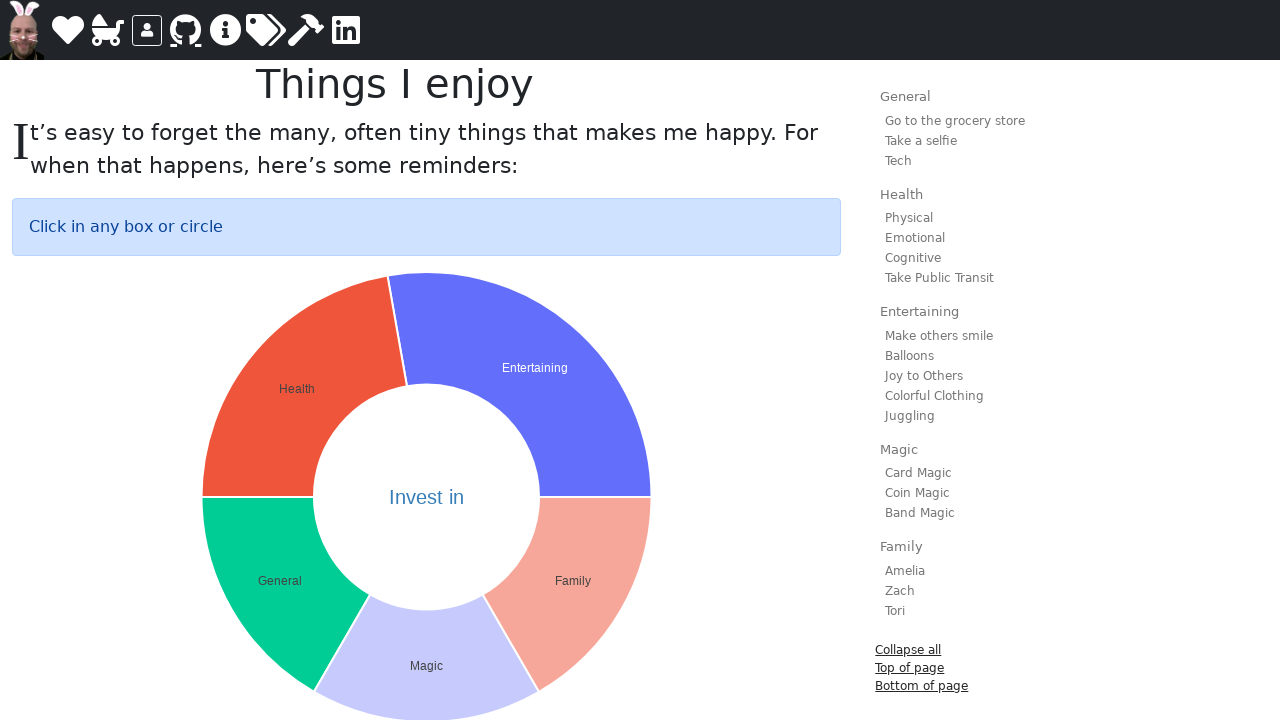

Located donut chart center element
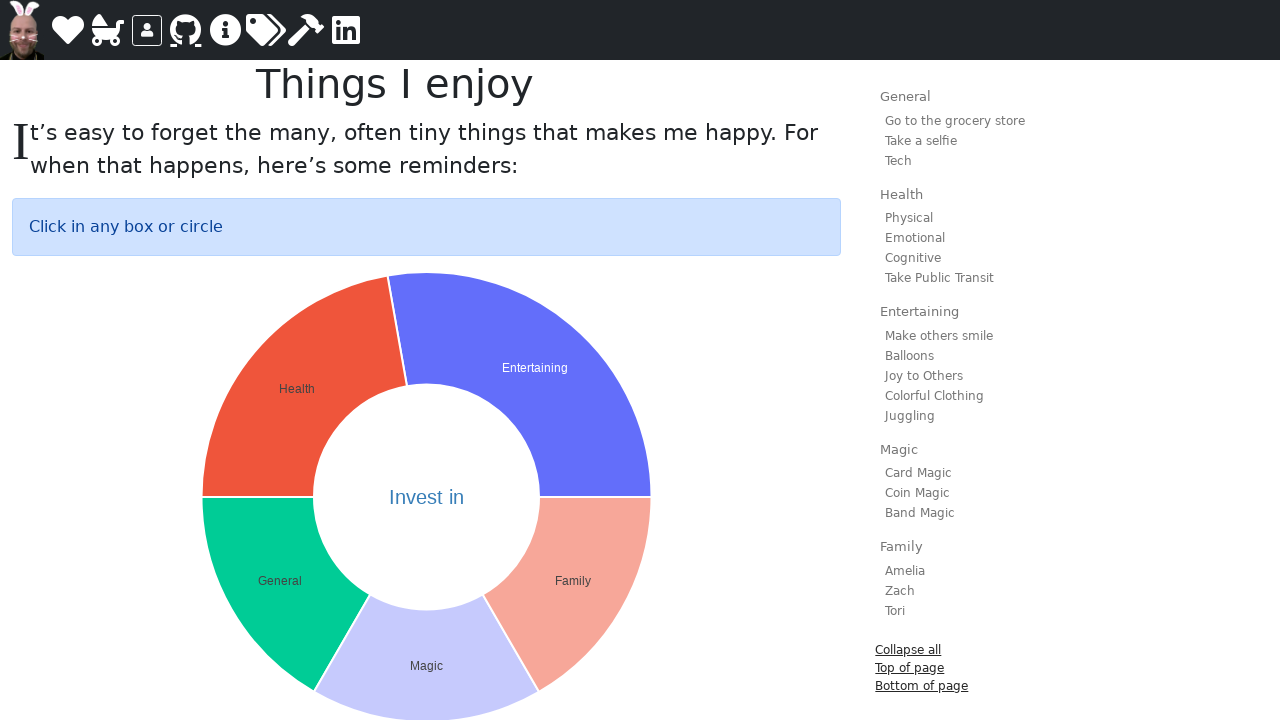

Retrieved original prompt text: '
    Click in any box or circle
'
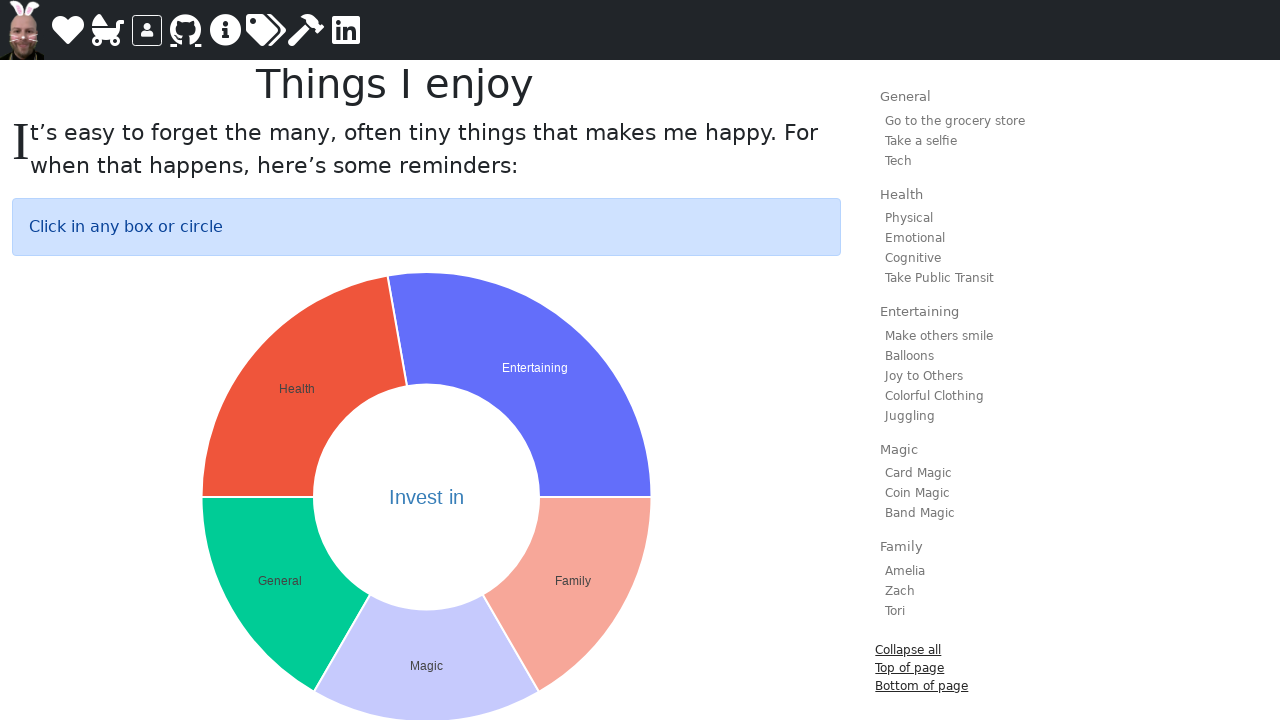

Clicked donut chart center to change prompt at (426, 497) on .sunburst text >> nth=0
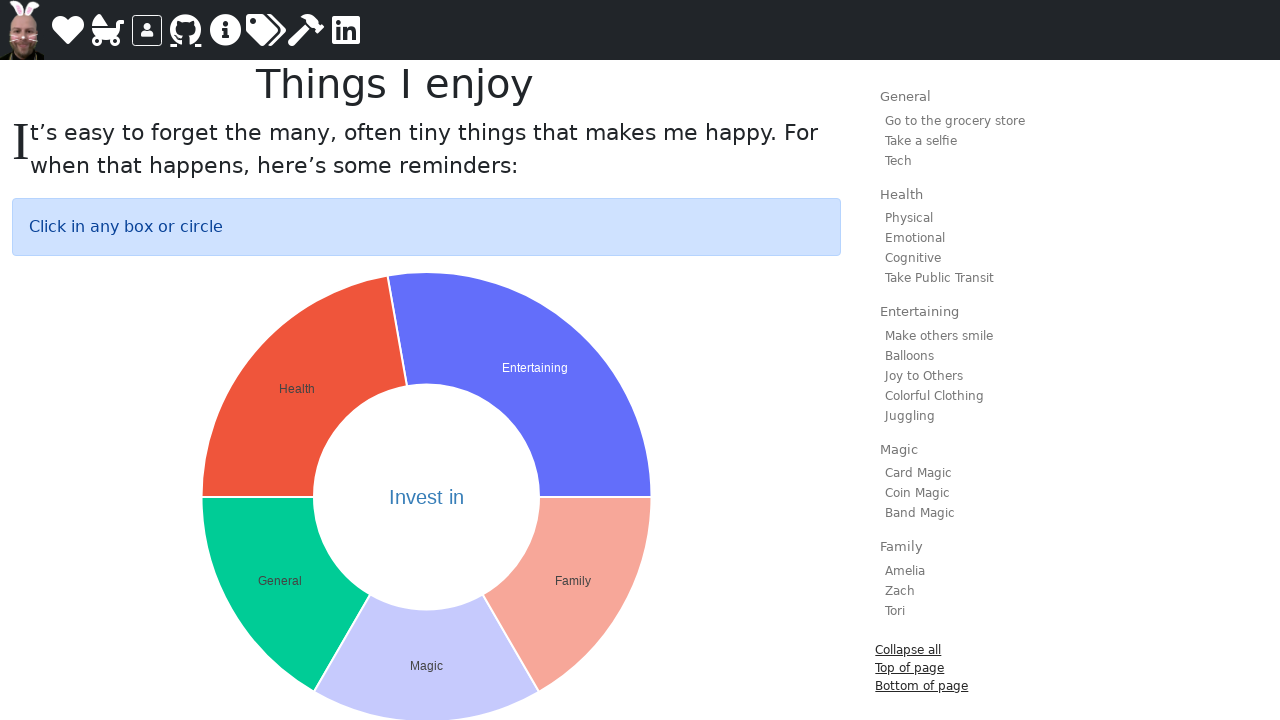

Waited 500ms for prompt text to update
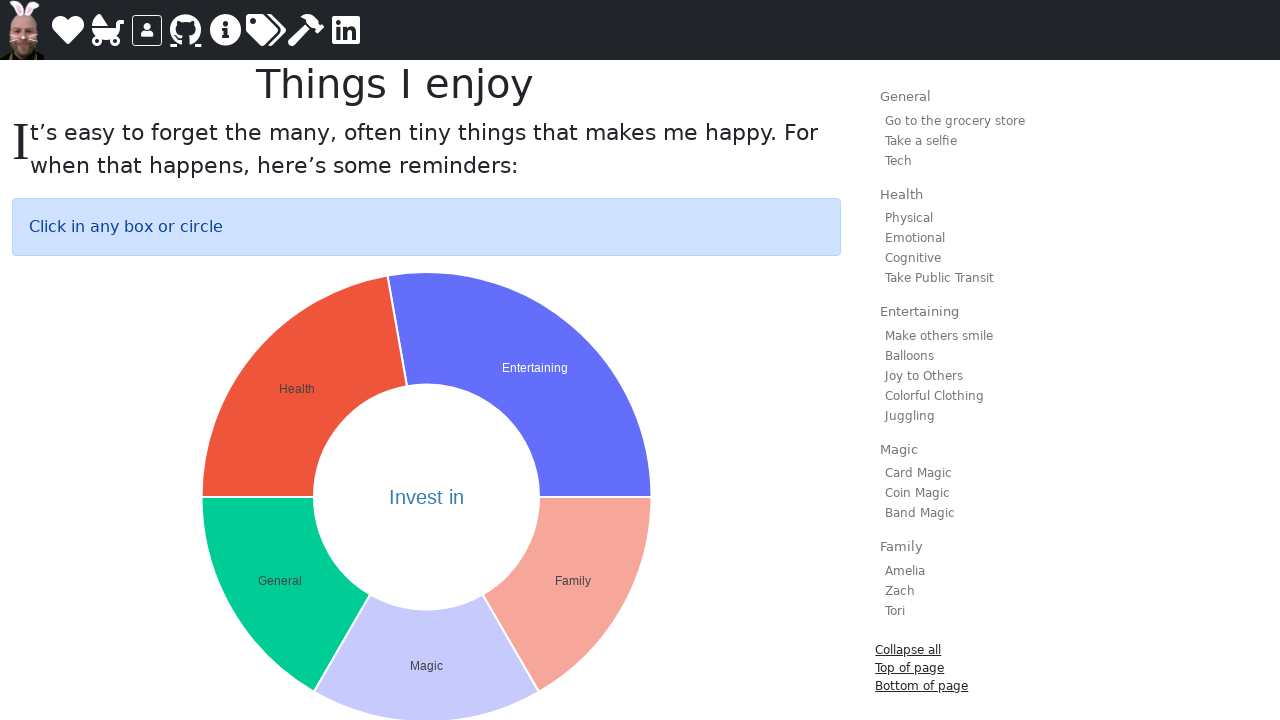

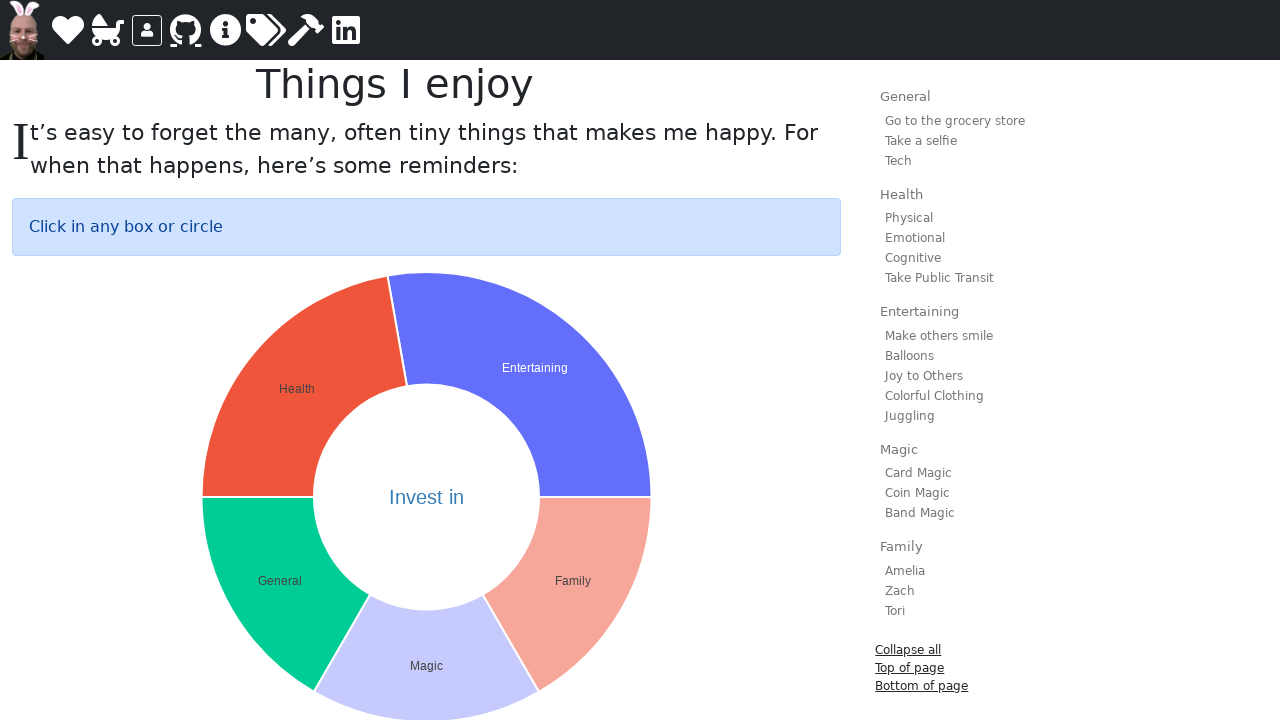